Tests navigation on the 99 Bottles of Beer website by clicking on "Browse Languages" menu, then clicking "Start" menu, and verifying that the page displays the title "Welcome to 99 Bottles of Beer".

Starting URL: http://www.99-bottles-of-beer.net/

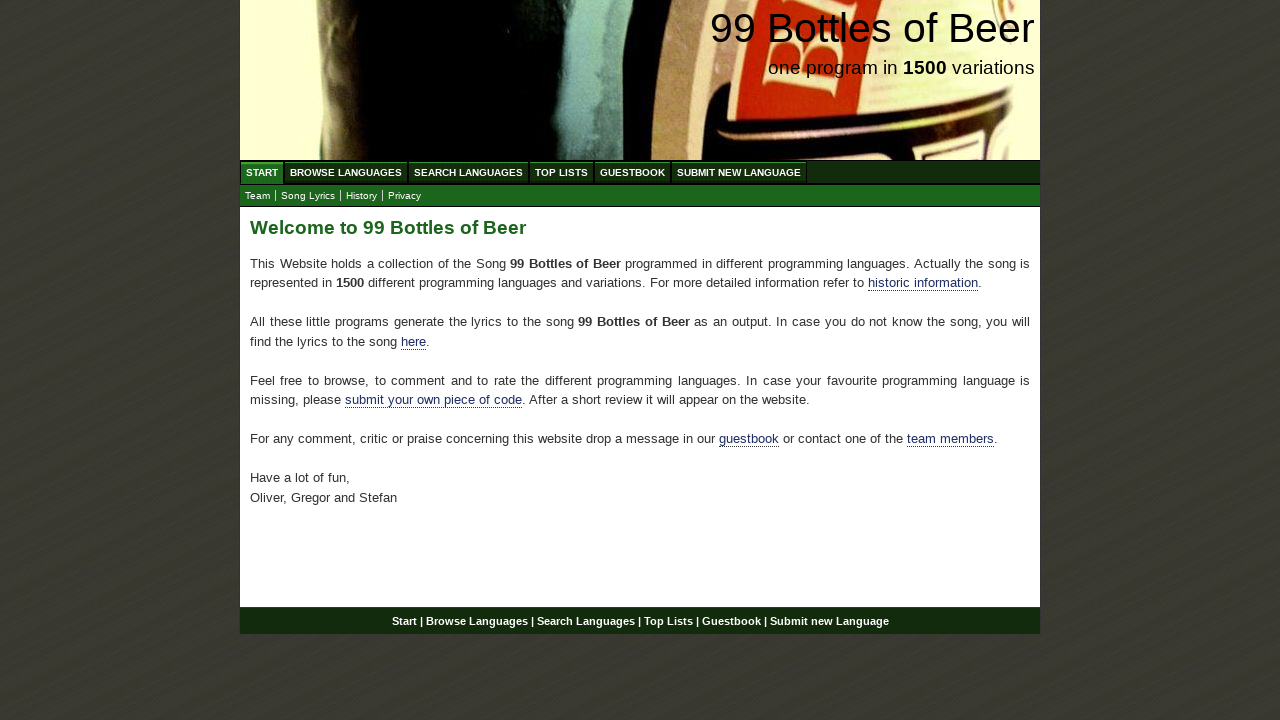

Clicked on 'Browse Languages' menu item at (346, 172) on xpath=//div[@id='navigation']//ul[@id='menu']//a[@href='/abc.html']
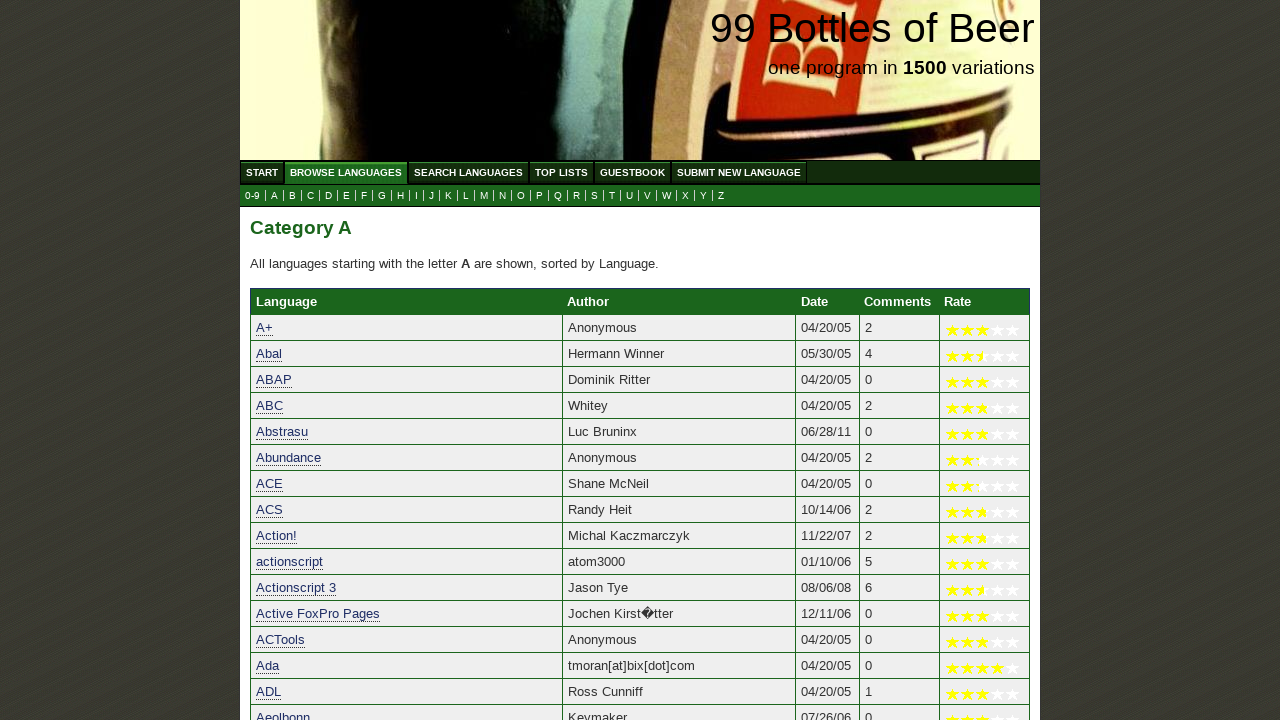

Clicked on 'Start' menu item at (262, 172) on xpath=//div[@id='navigation']//ul[@id='menu']//a[@href='/']
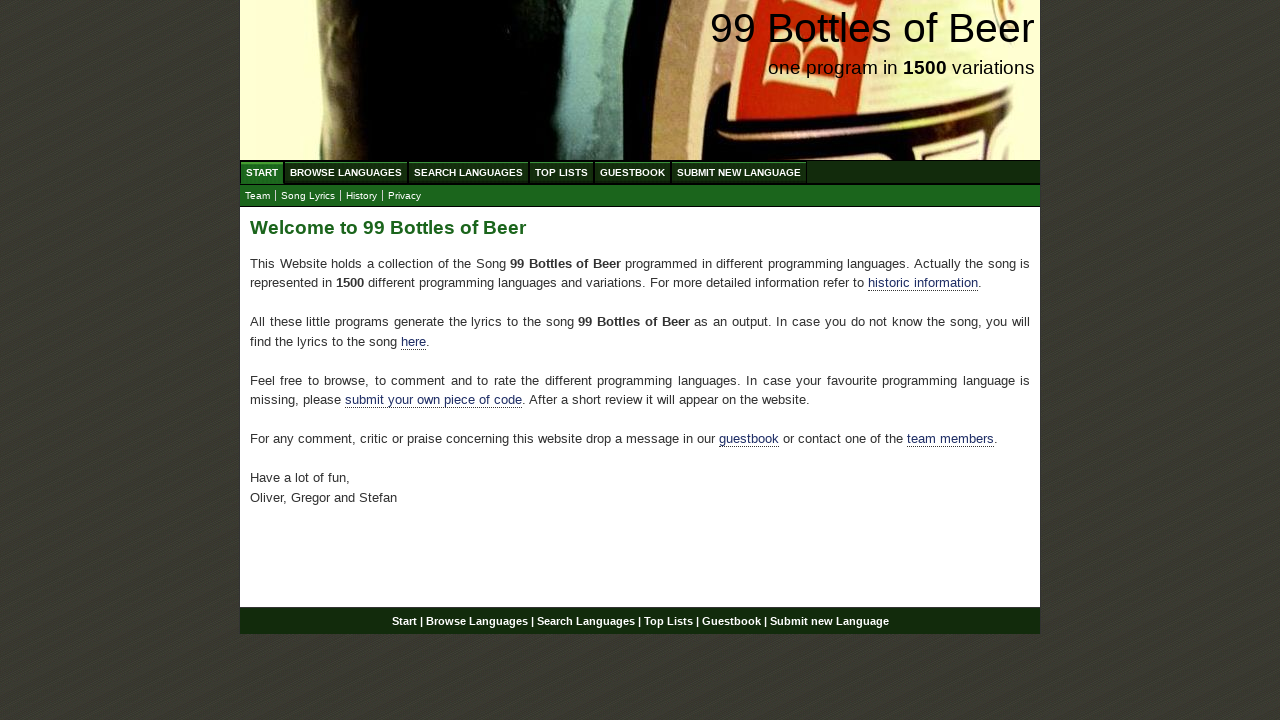

H2 title element loaded
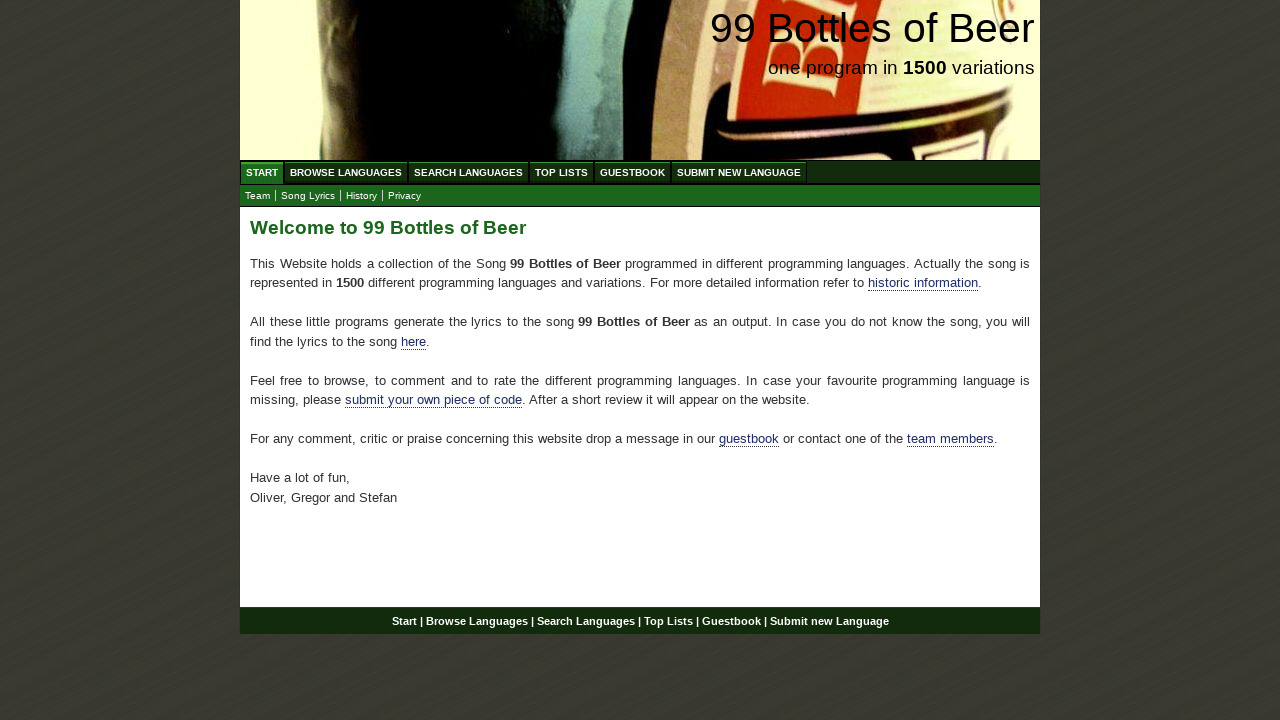

Verified page title is 'Welcome to 99 Bottles of Beer'
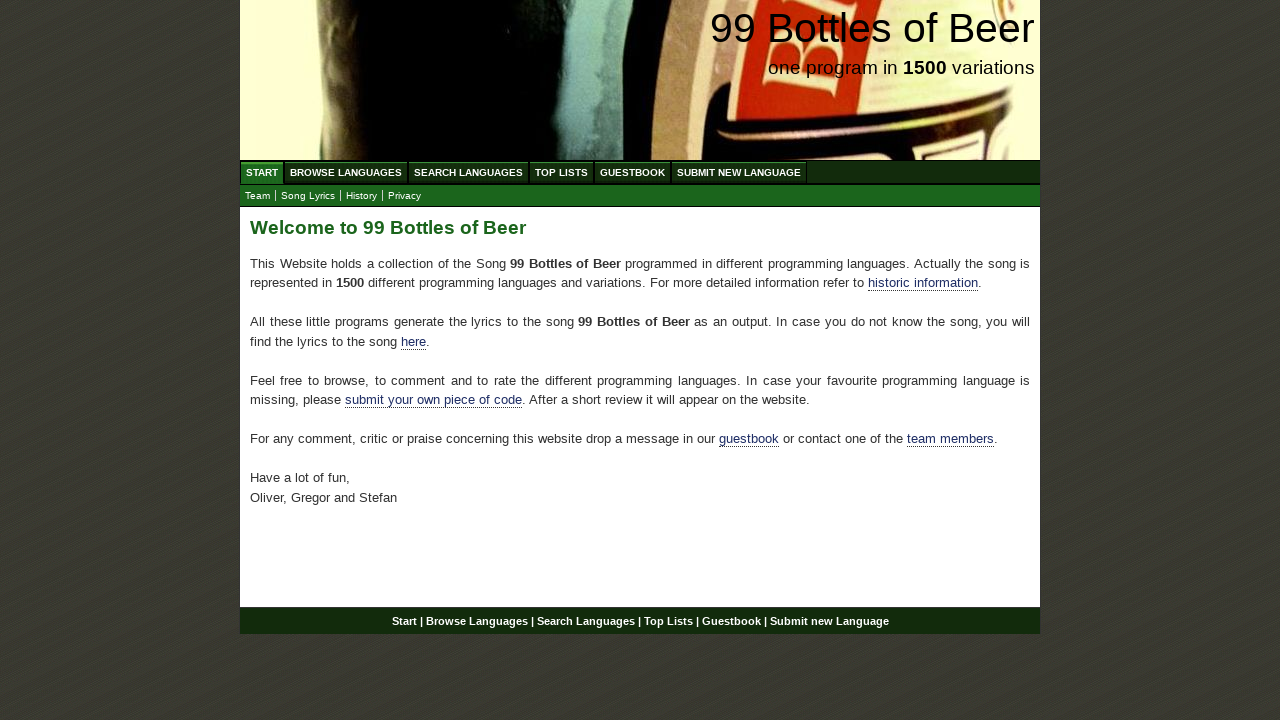

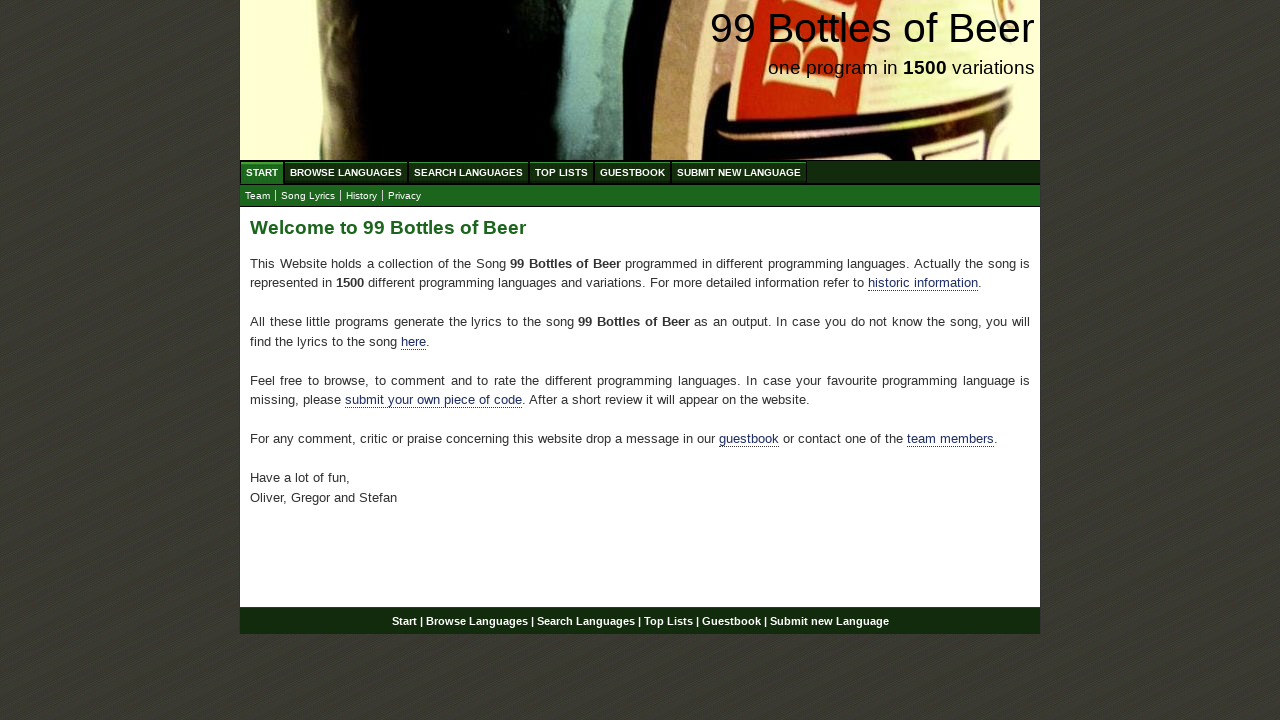